Tests dropdown selection functionality including currency dropdown and passenger count selection on a travel booking form

Starting URL: https://rahulshettyacademy.com/dropdownsPractise/

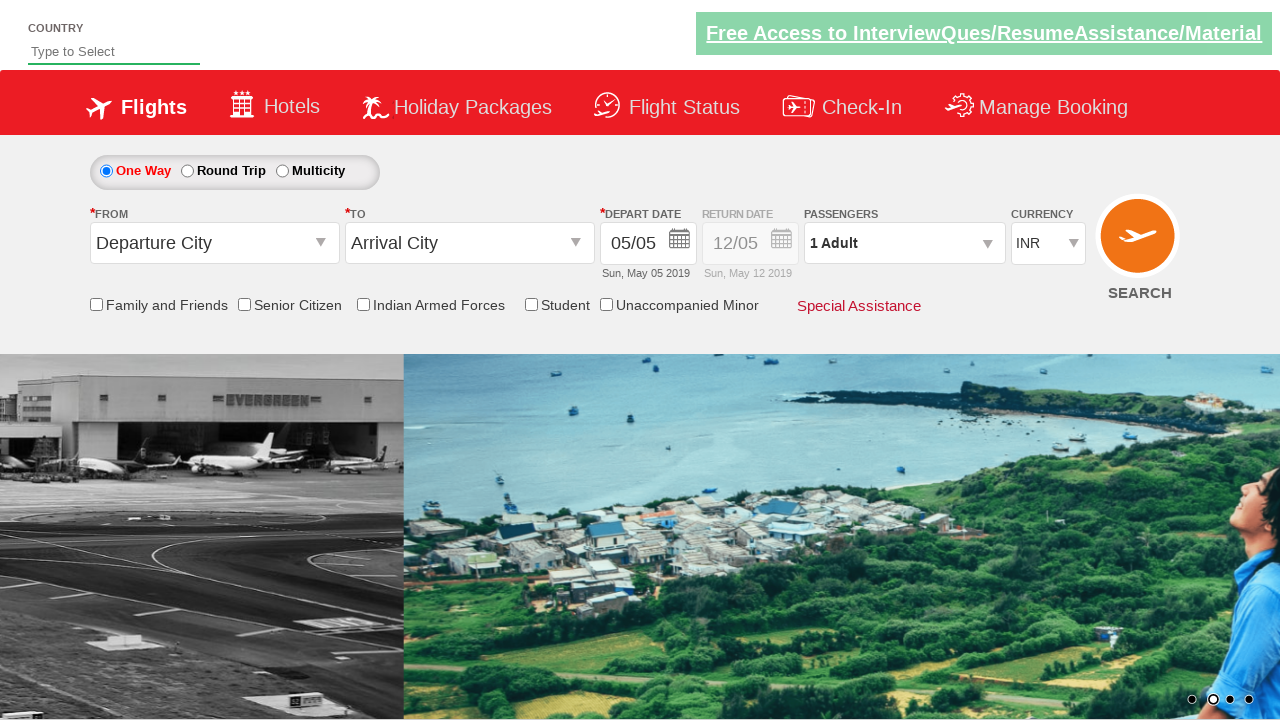

Selected INR option from currency dropdown by label on #ctl00_mainContent_DropDownListCurrency
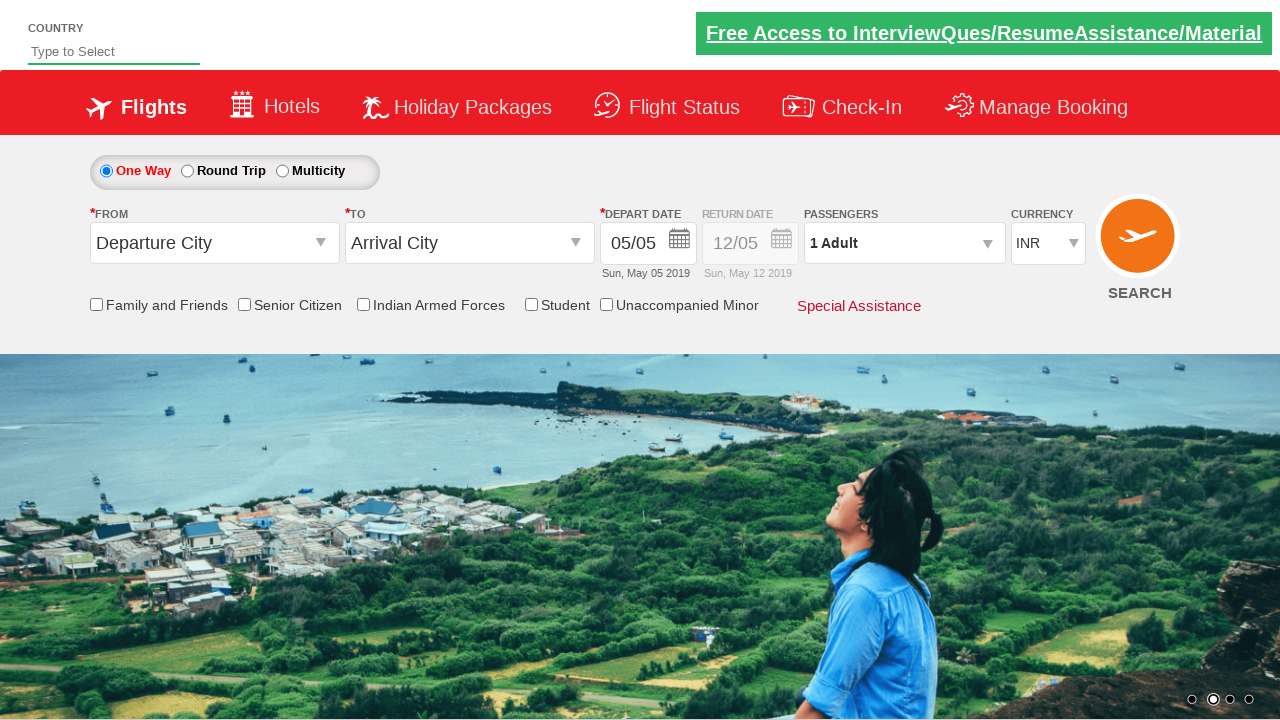

Selected currency dropdown option at index 1 on #ctl00_mainContent_DropDownListCurrency
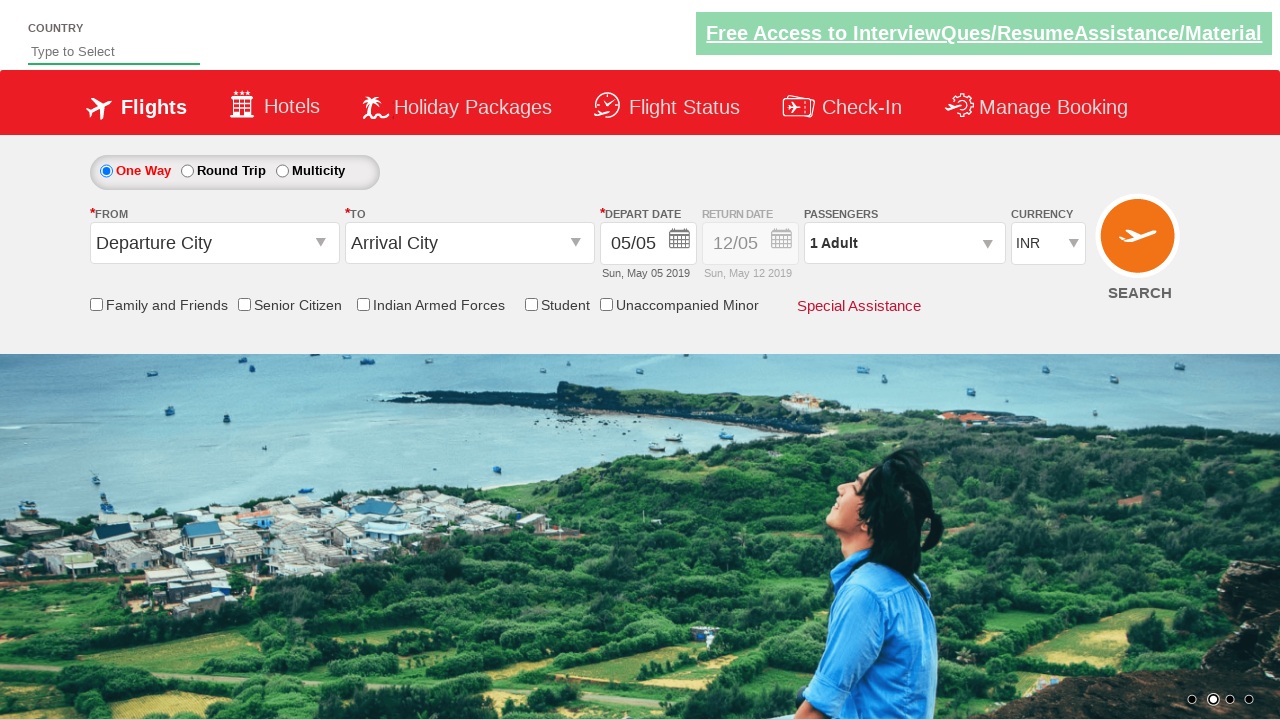

Selected AED option from currency dropdown by value on #ctl00_mainContent_DropDownListCurrency
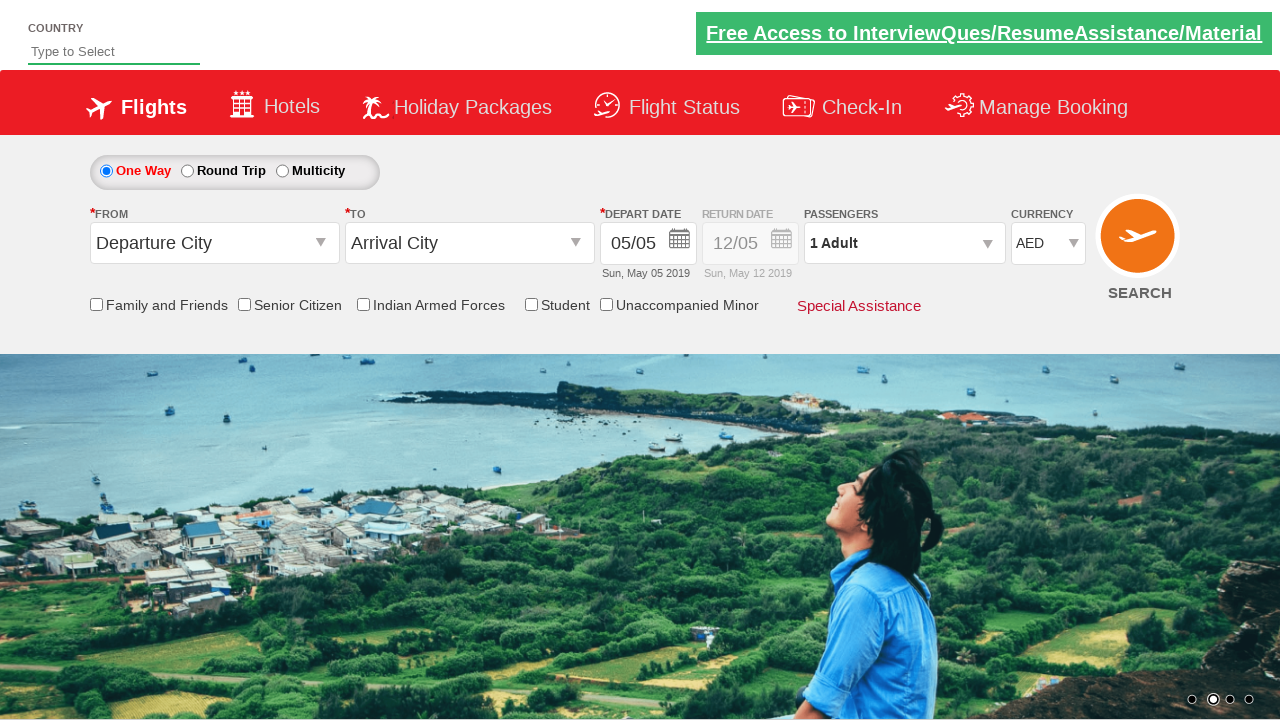

Opened passenger selection dropdown at (907, 242) on .adult-infant-child
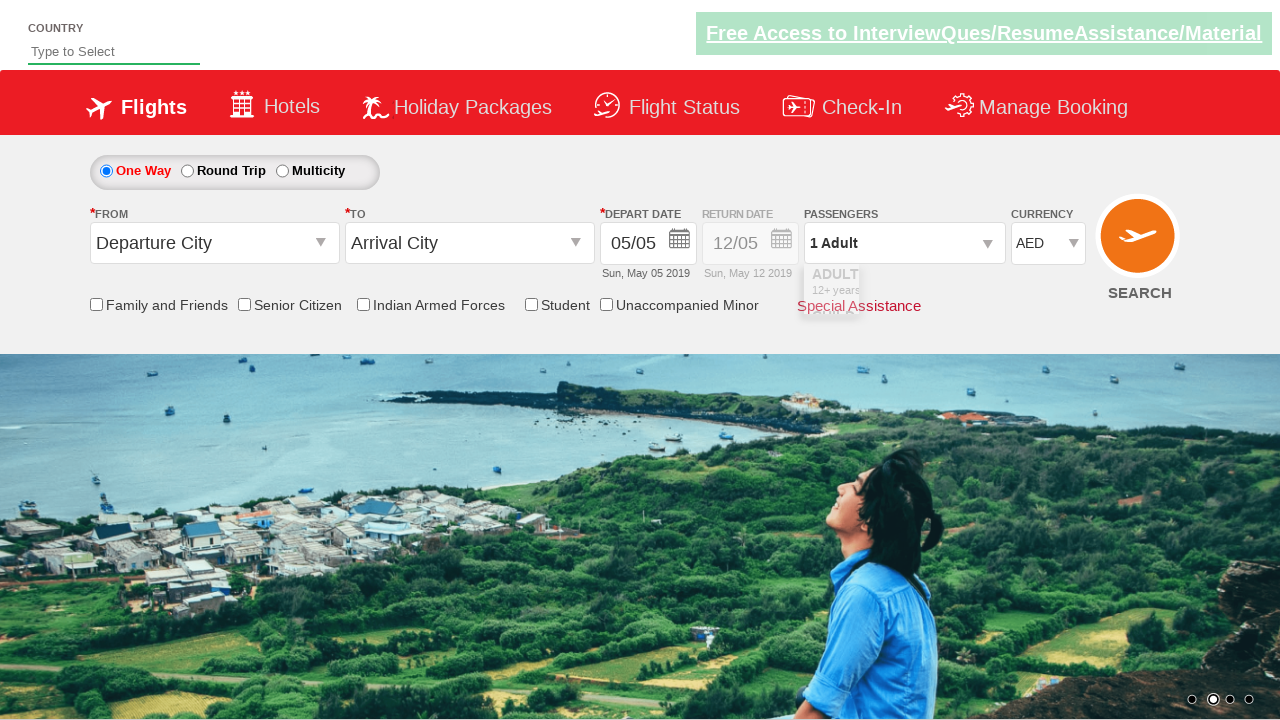

Incremented adult passenger count at (982, 288) on #hrefIncAdt
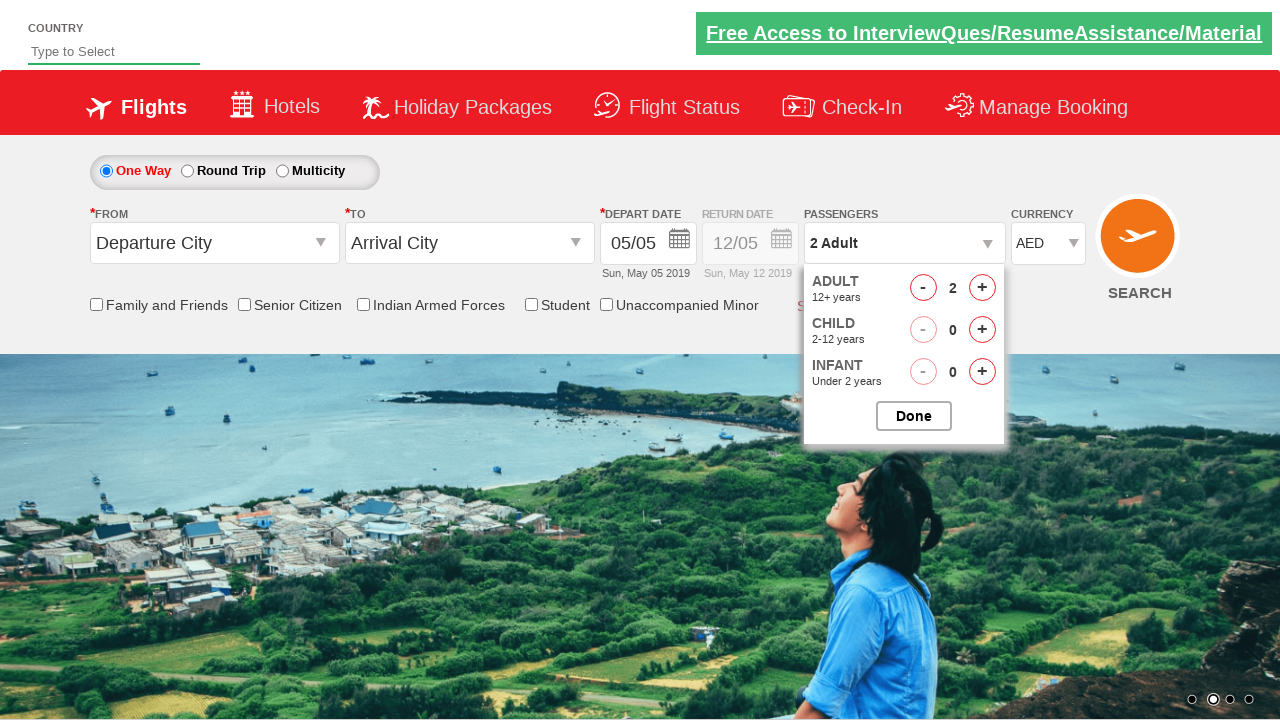

Incremented adult passenger count at (982, 288) on #hrefIncAdt
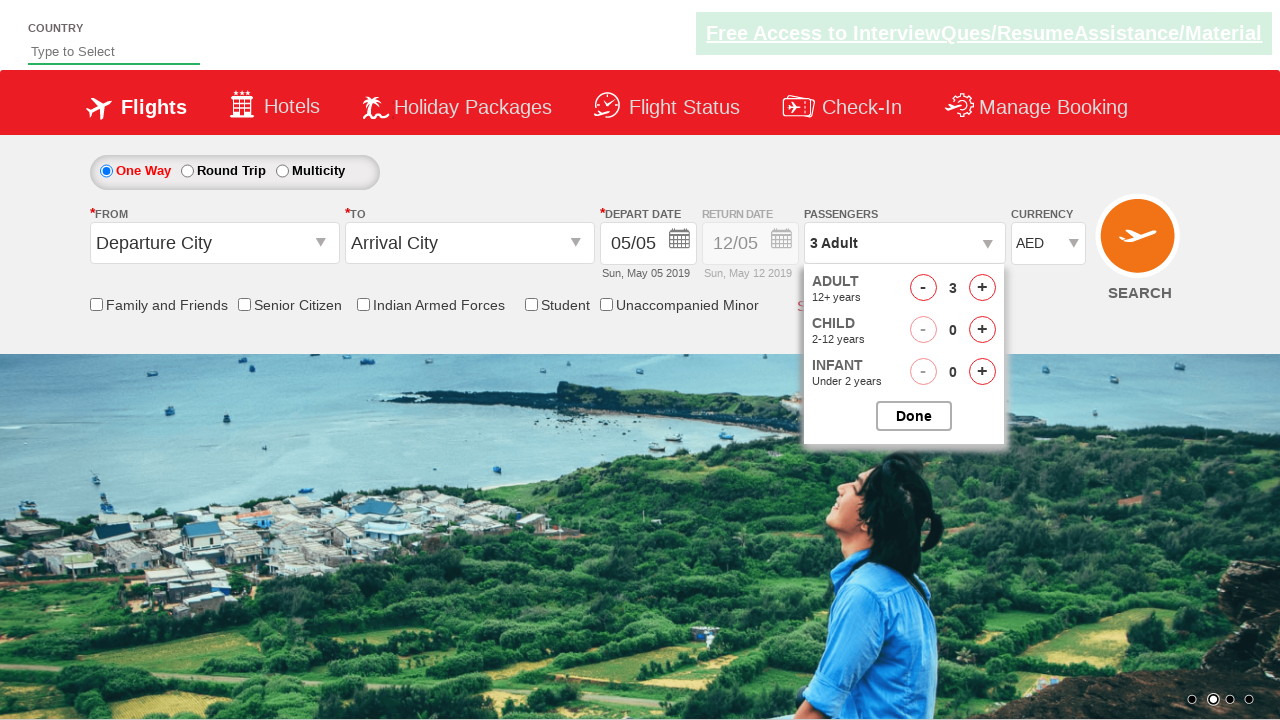

Incremented adult passenger count at (982, 288) on #hrefIncAdt
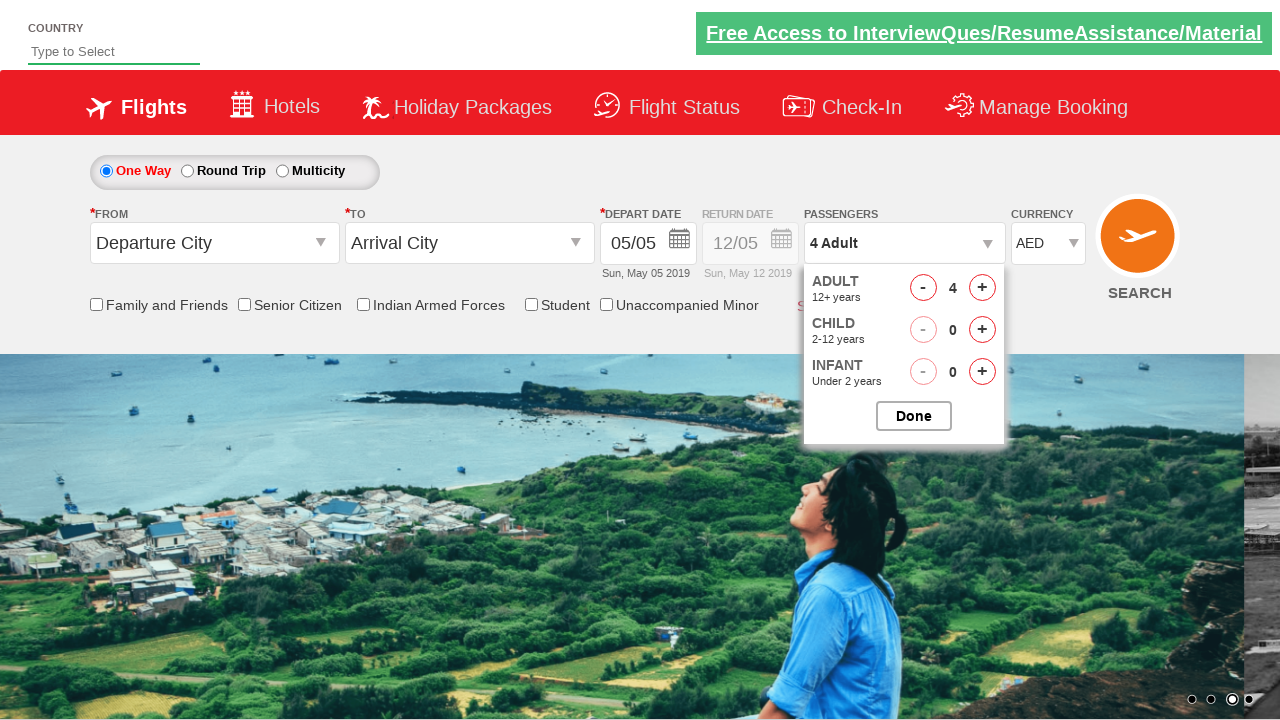

Closed passenger selection dropdown at (914, 416) on #btnclosepaxoption
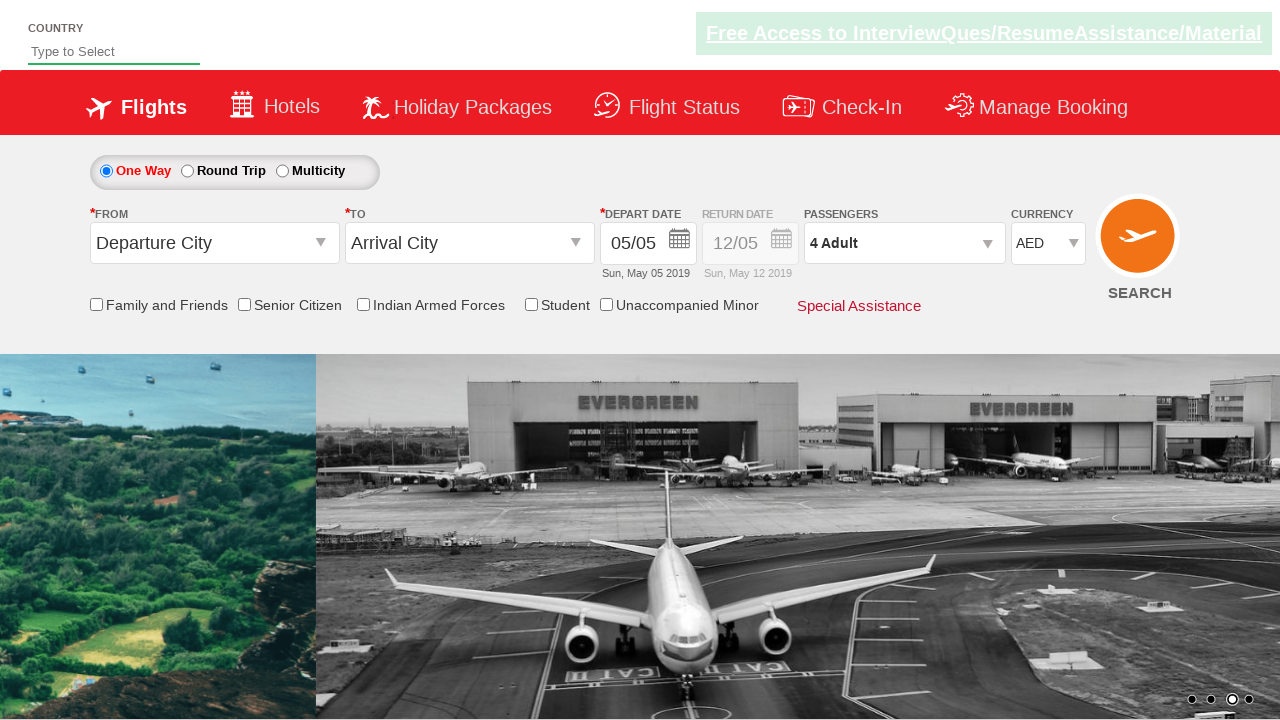

Verified passenger count displays '4 Adult'
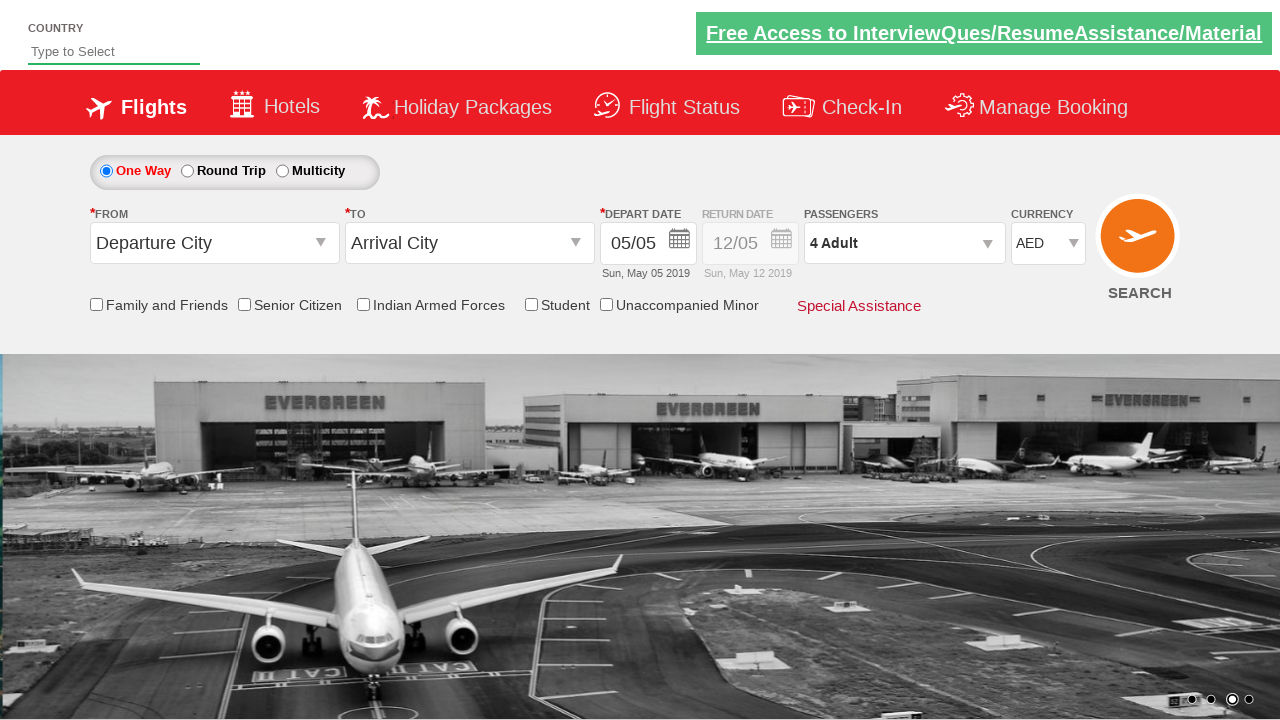

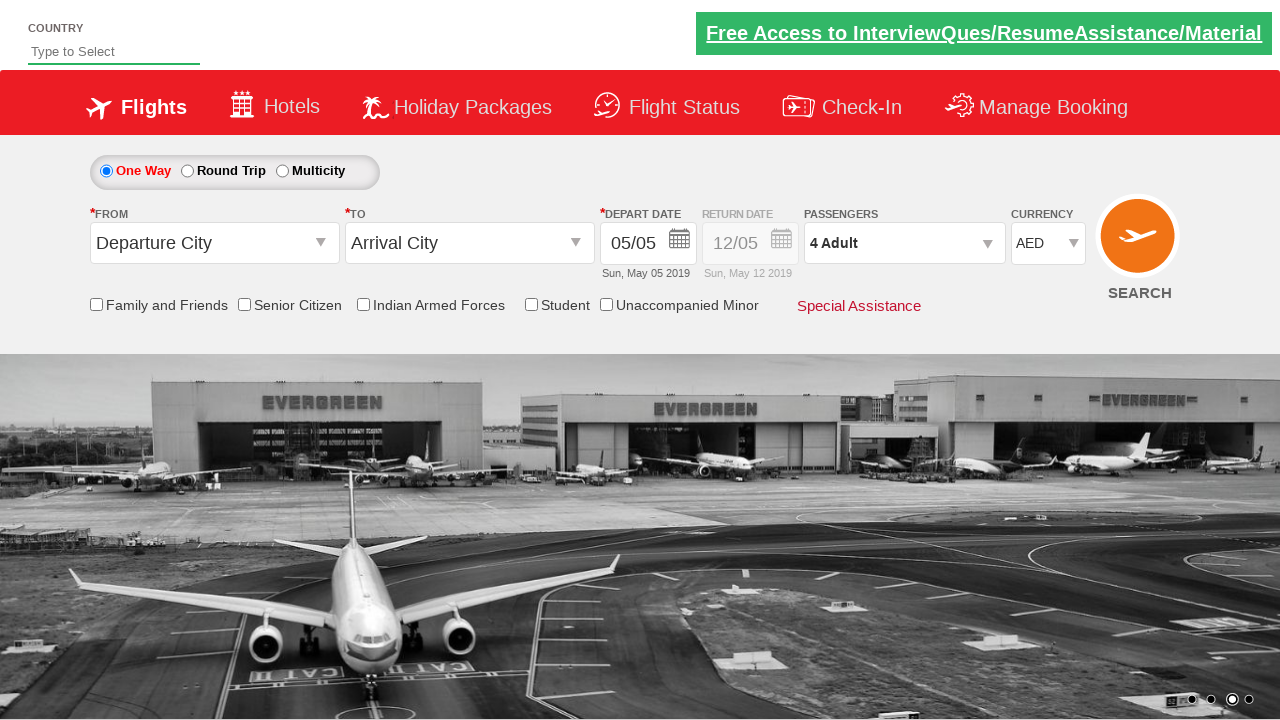